Tests state dropdown selection by using different selection methods (index, value, visible text) and verifies the final selection

Starting URL: https://practice.cydeo.com/dropdown

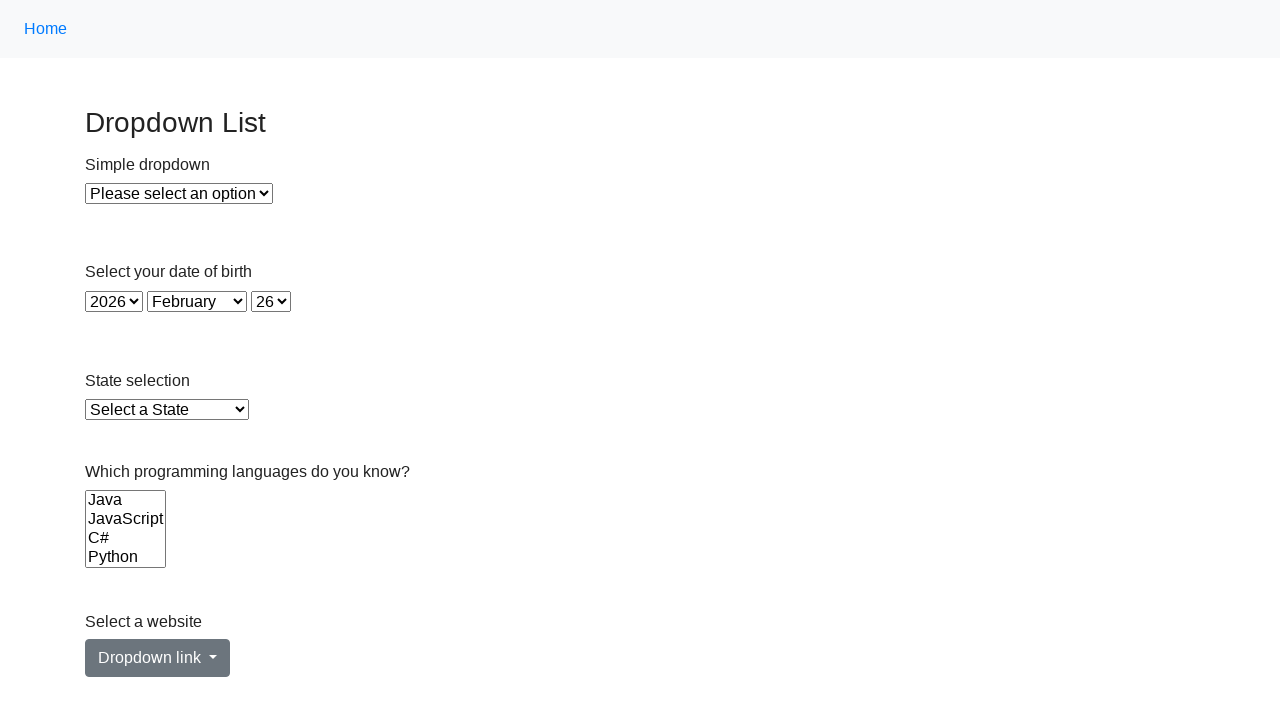

Located state dropdown element
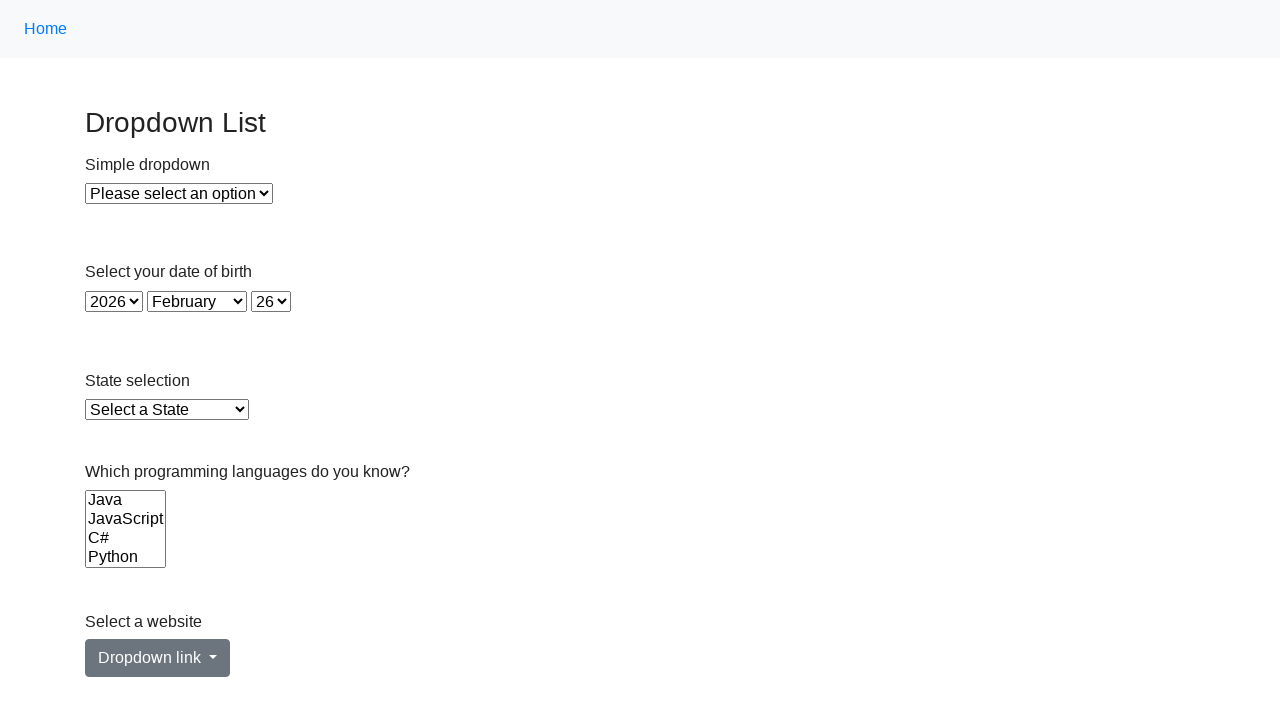

Selected Illinois by index 14 on select#state
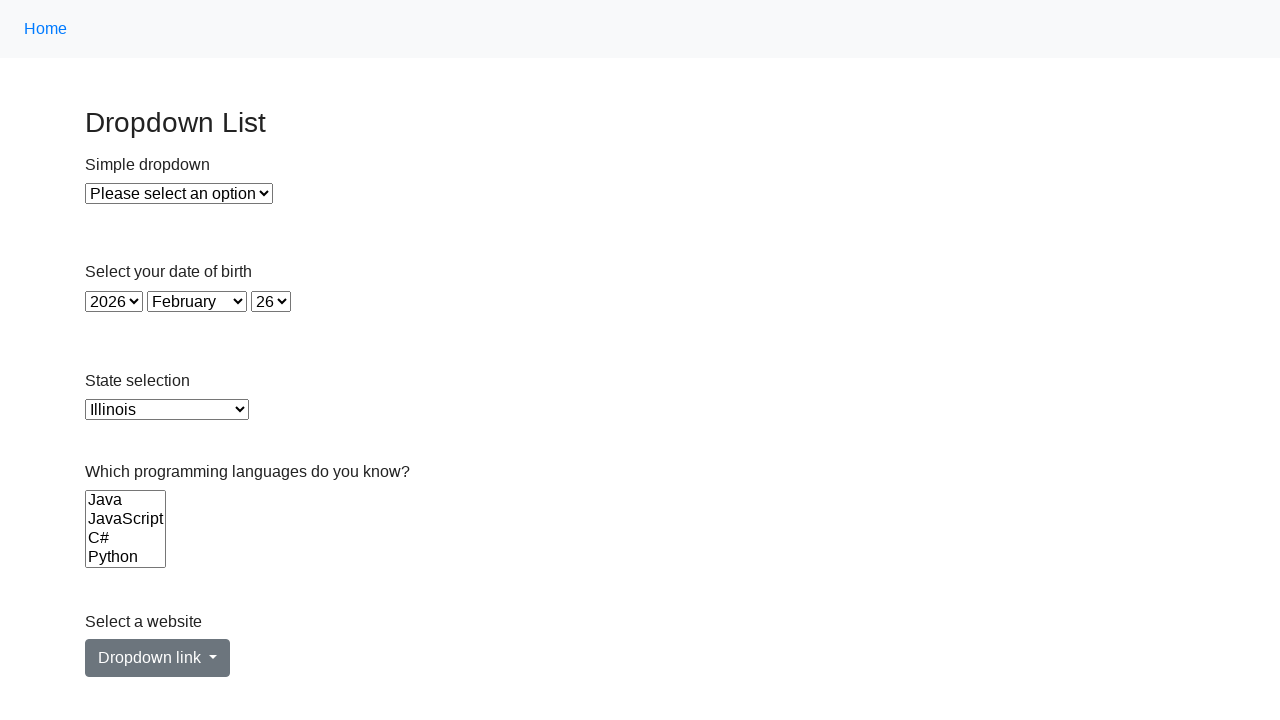

Selected Virginia by value 'VA' on select#state
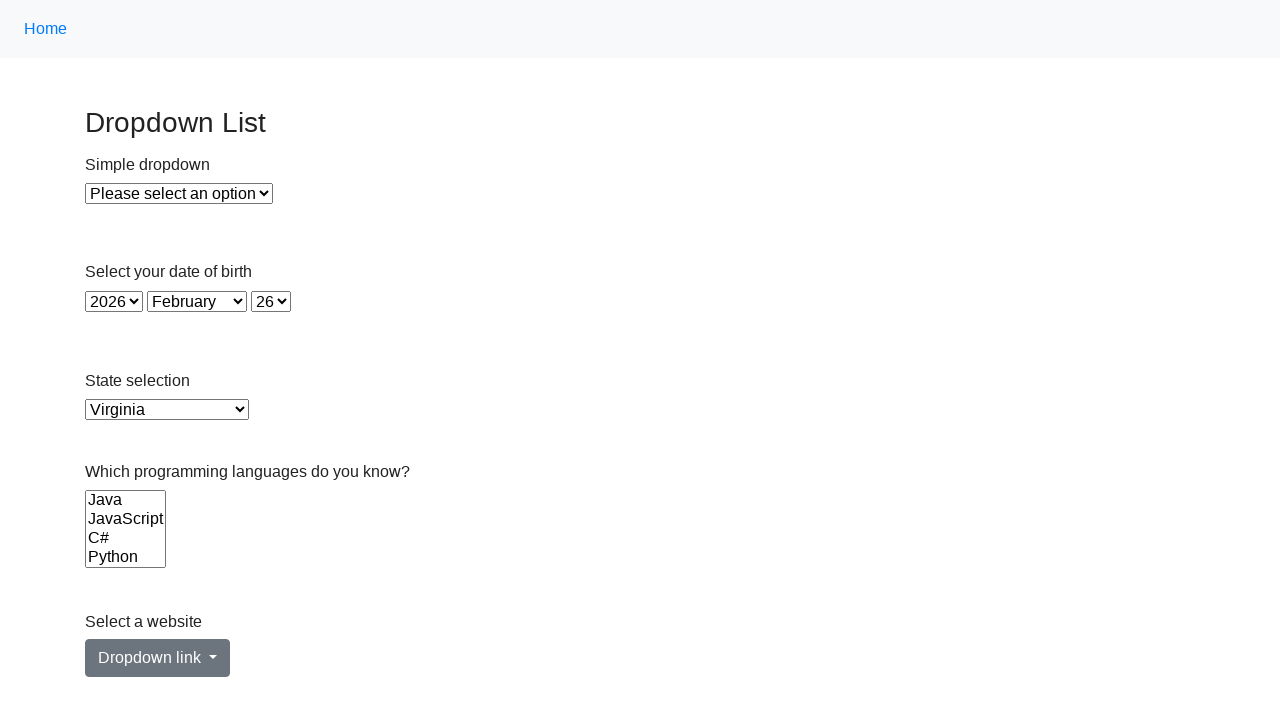

Selected California by visible text on select#state
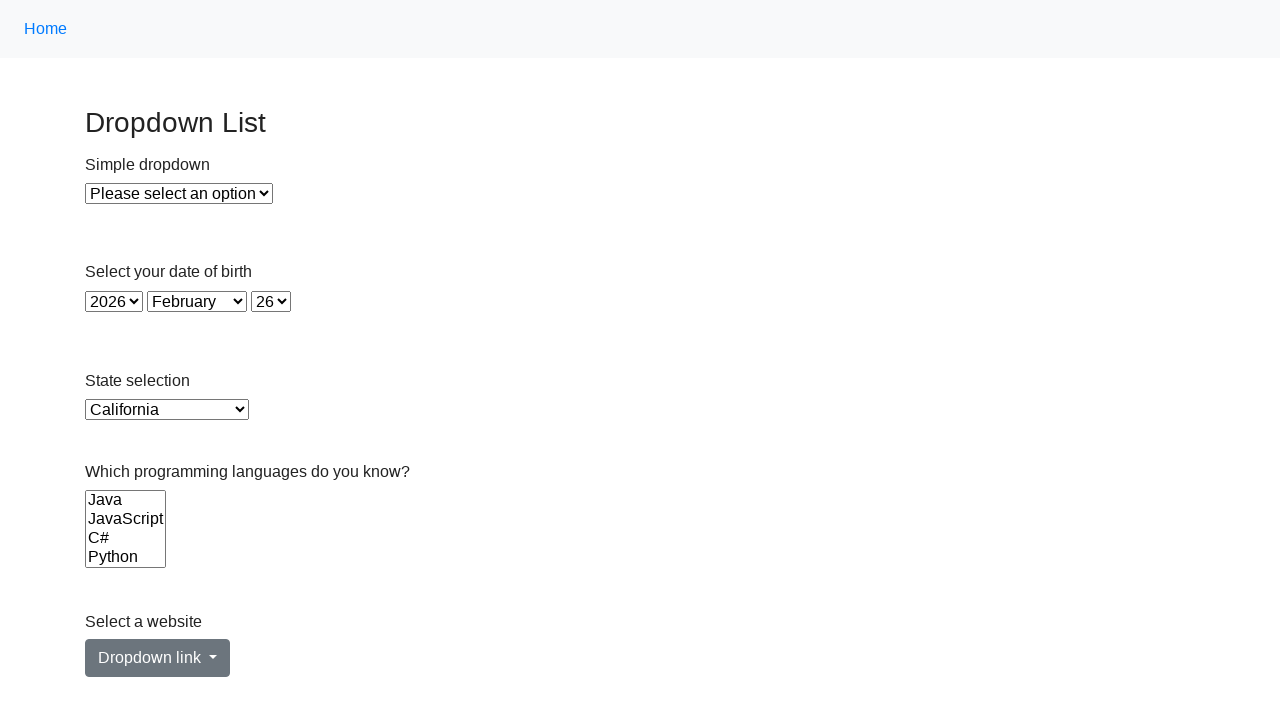

Retrieved selected option text
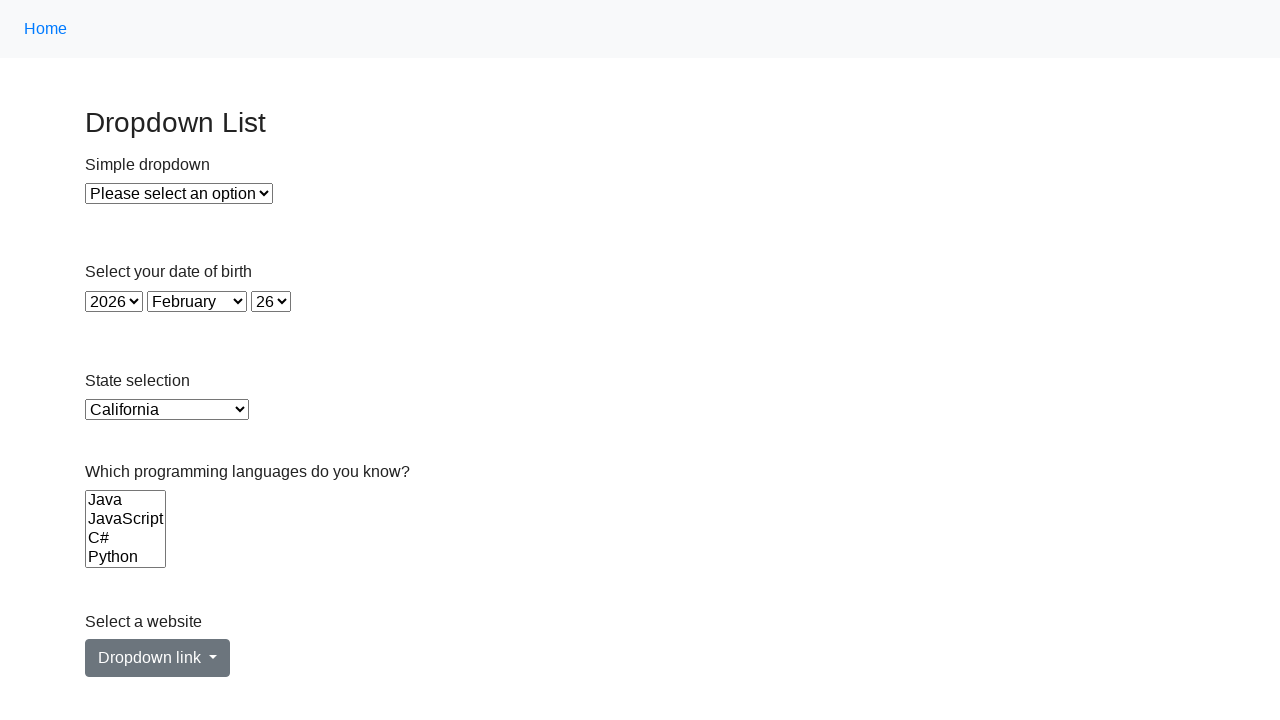

Verified that California is the selected option
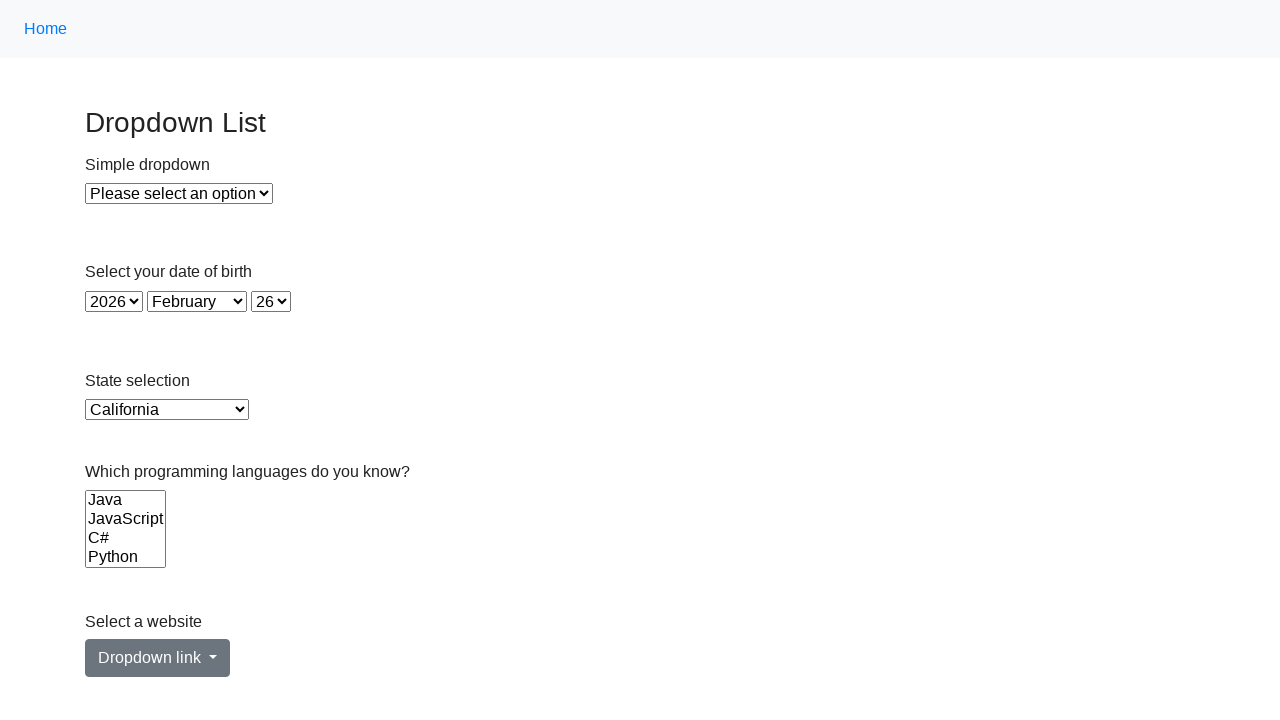

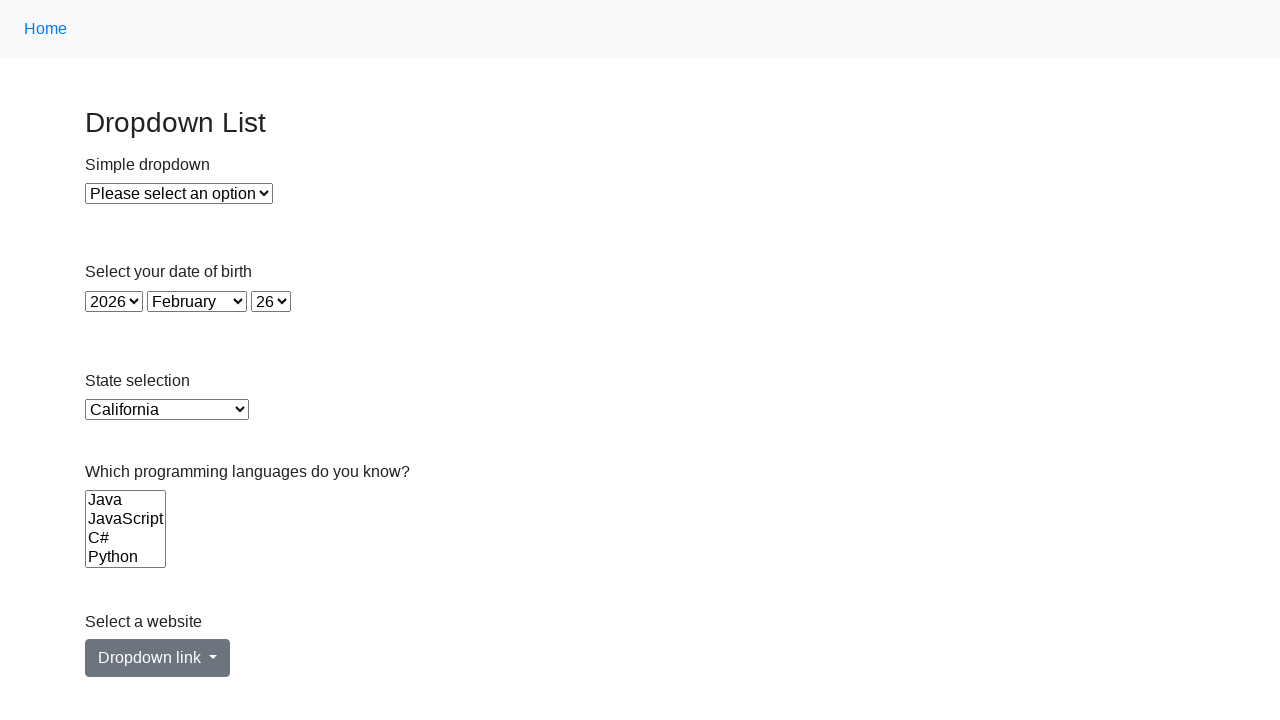